Tests custom dropdown selection by clicking a React select component and choosing an option

Starting URL: https://demoqa.com/select-menu

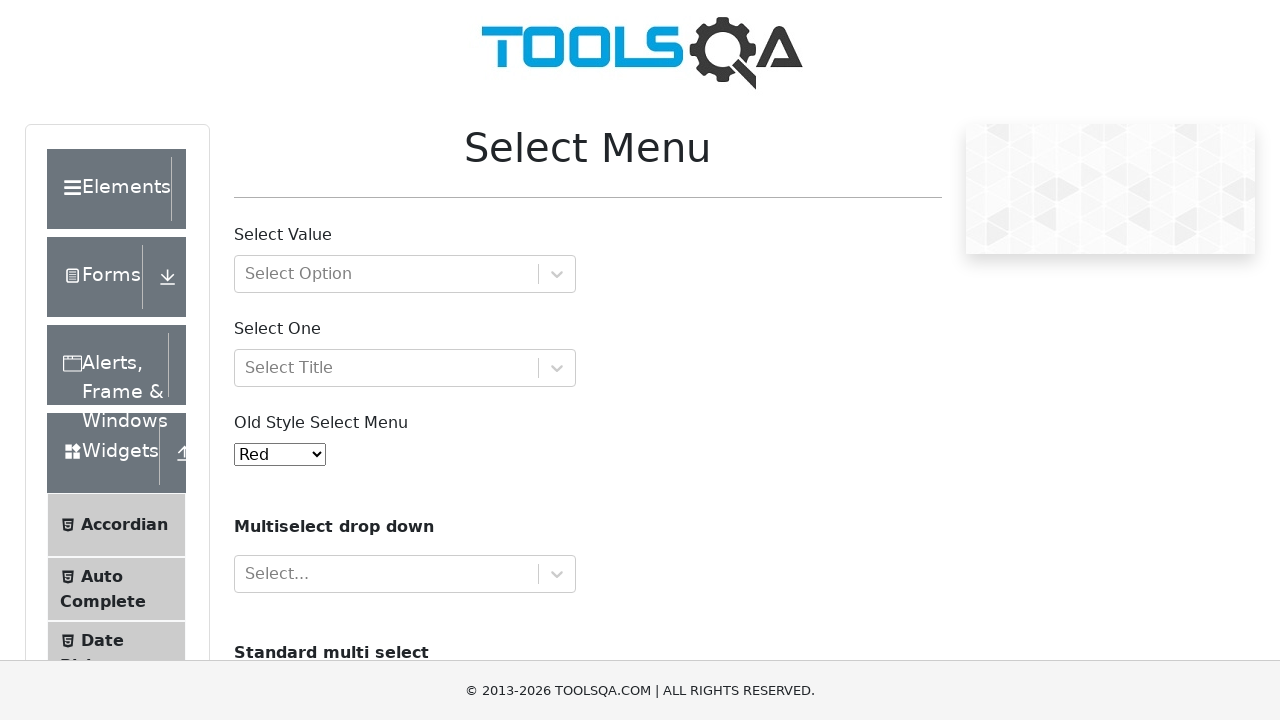

Clicked custom dropdown to open it at (405, 274) on #withOptGroup
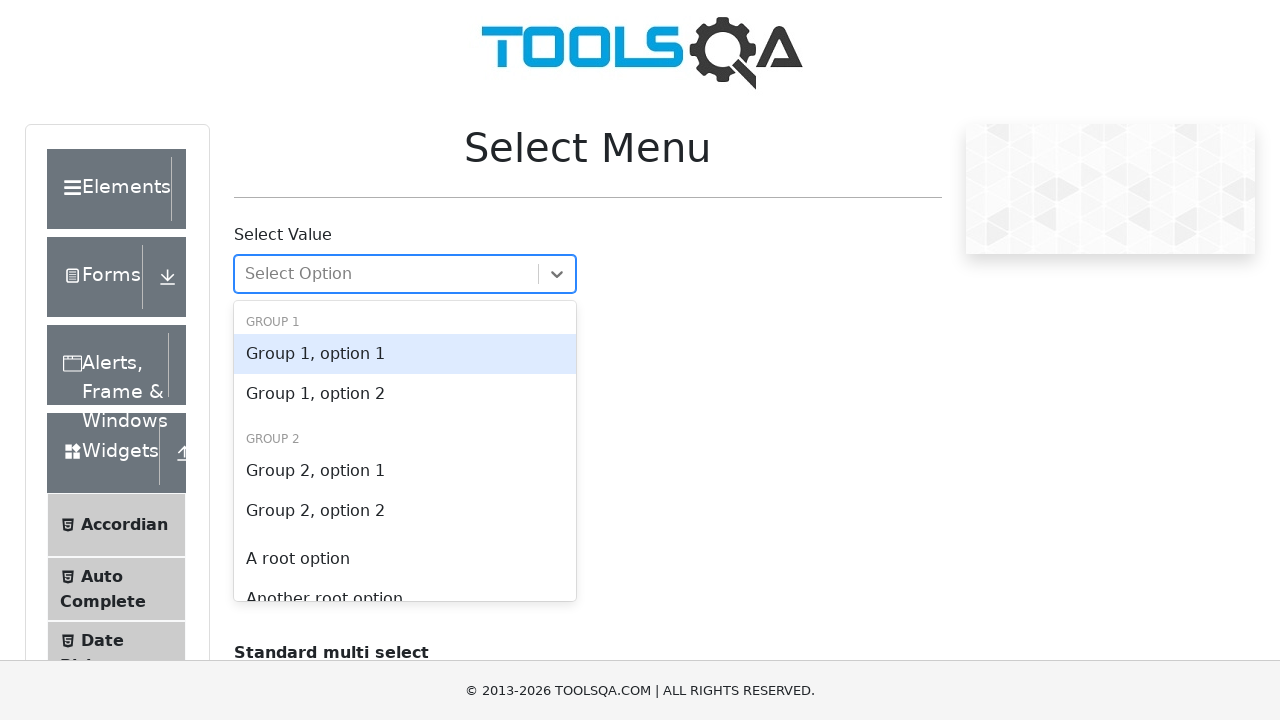

Selected 'Group 2, option 1' from the dropdown at (405, 471) on div[id*="react-select"] >> text=Group 2, option 1
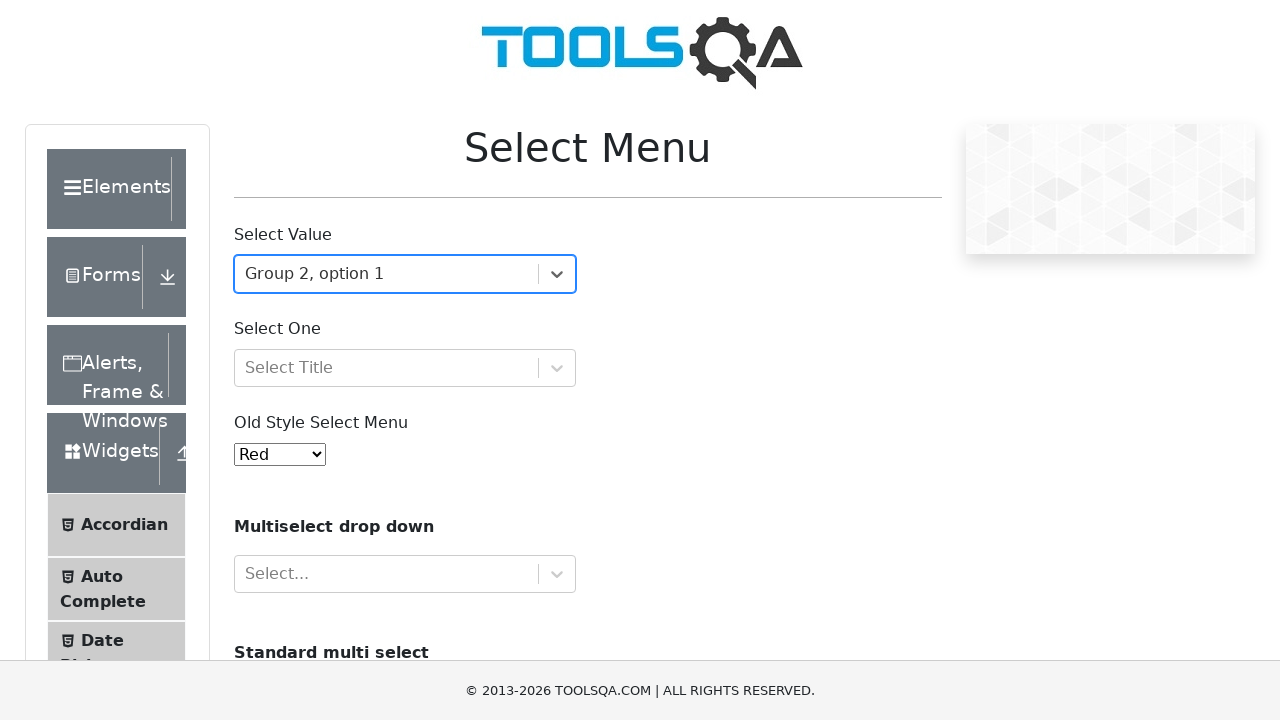

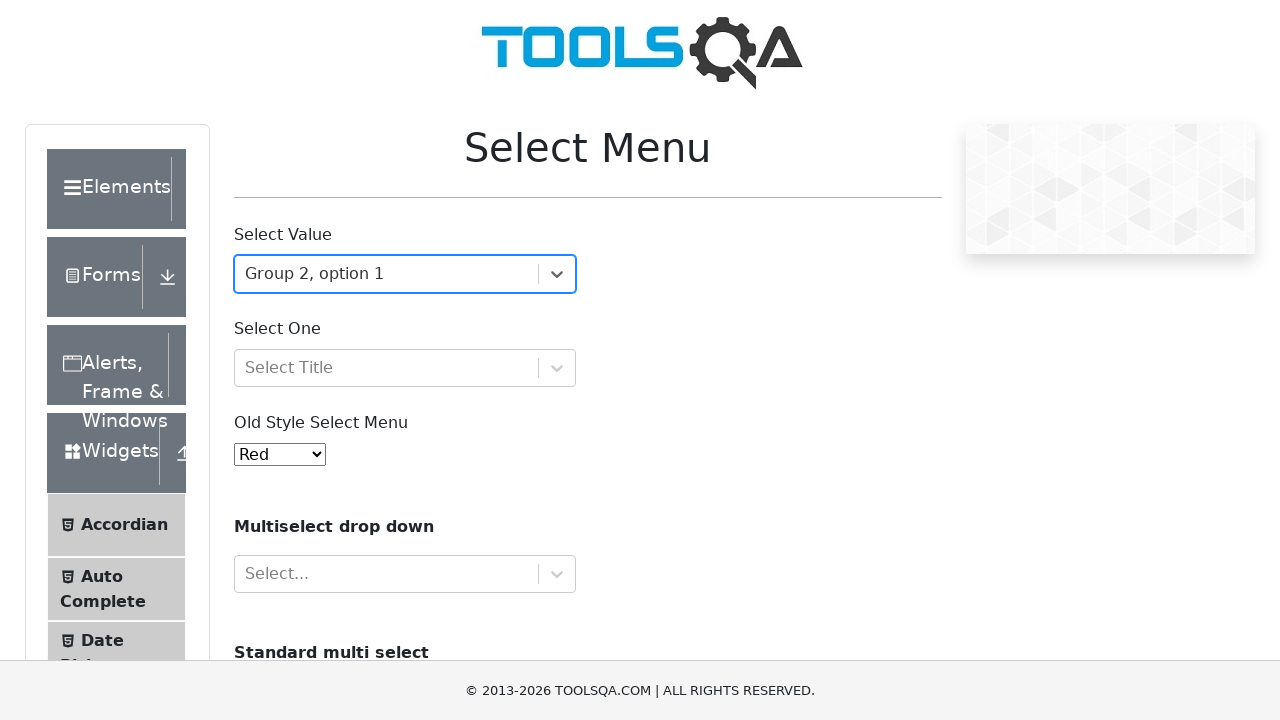